Tests clicking the blue (primary) button on the UI Testing Playground class attribute page to verify consistent button selection using CSS class selectors.

Starting URL: http://uitestingplayground.com/classattr

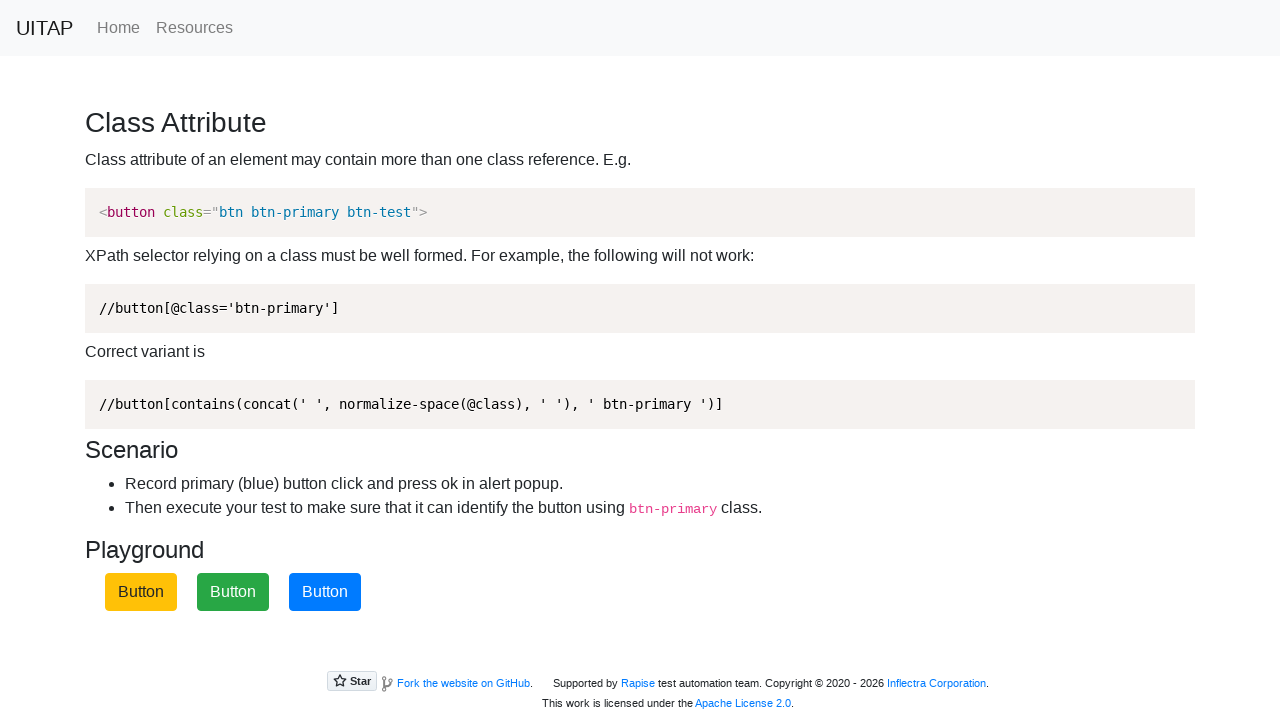

Navigated to UI Testing Playground class attribute page
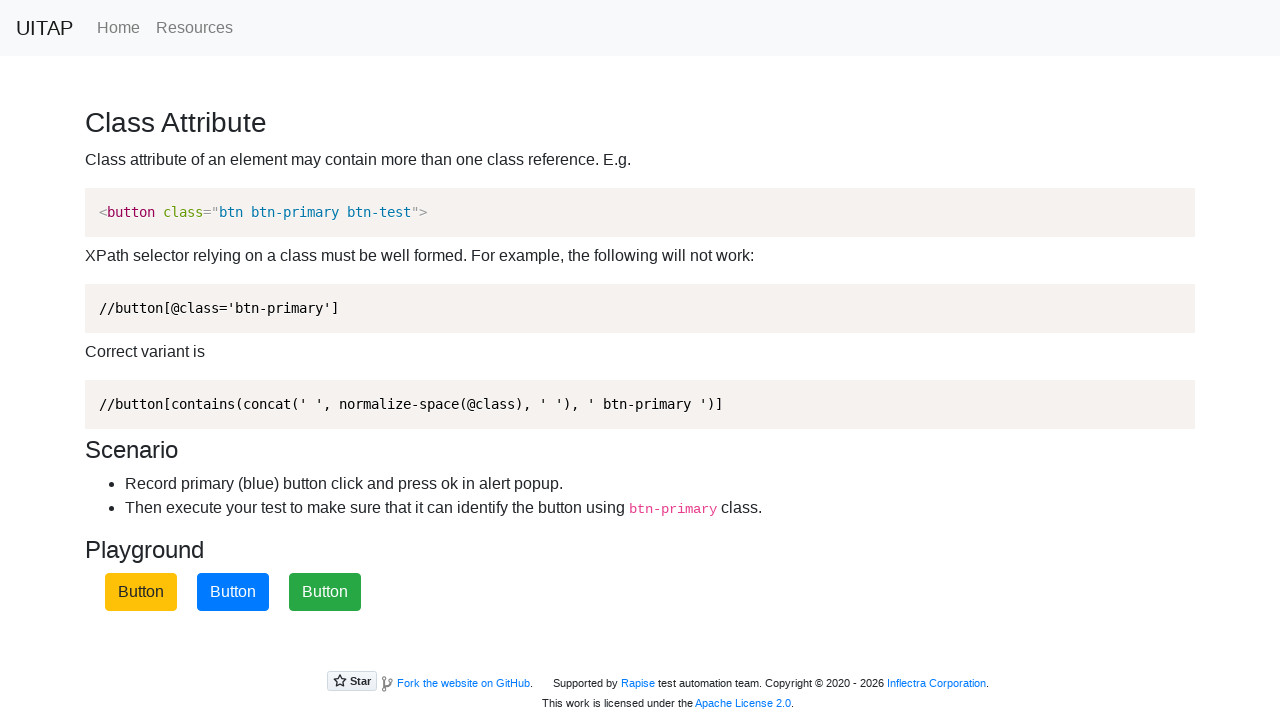

Clicked the blue (primary) button using CSS class selector at (233, 592) on .btn.btn-primary[type='button']
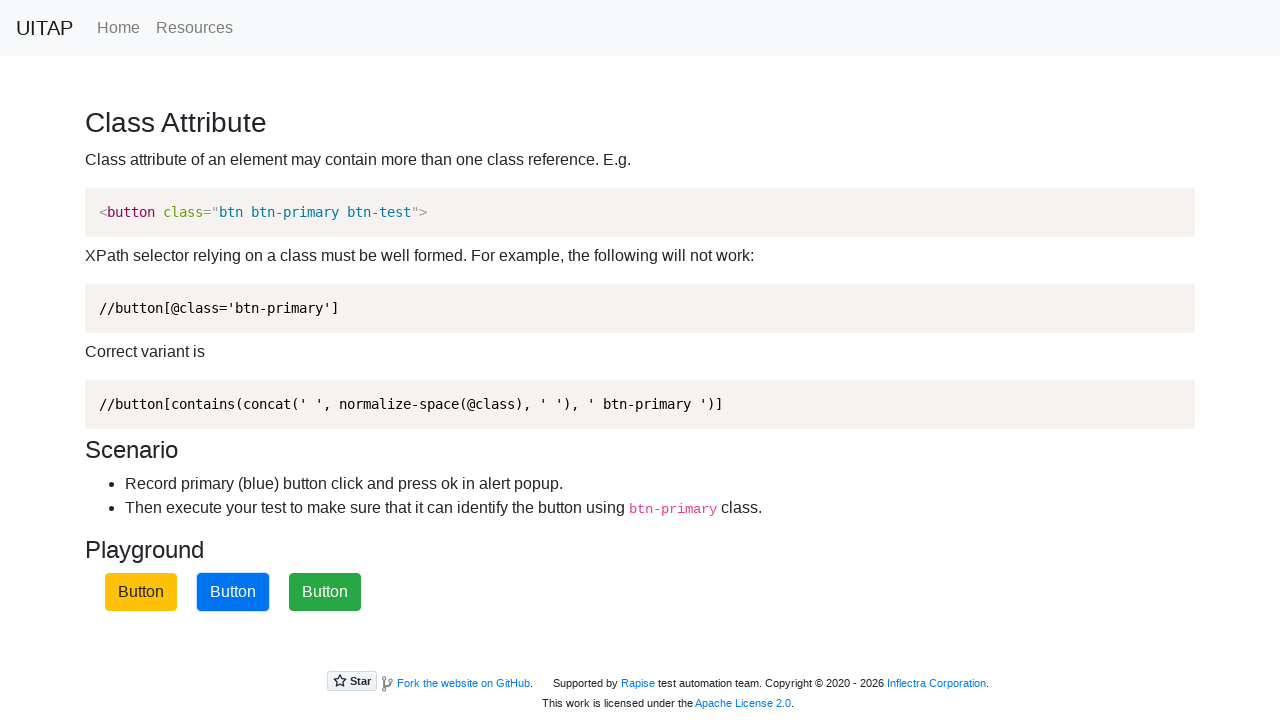

Waited 500ms for alert to appear
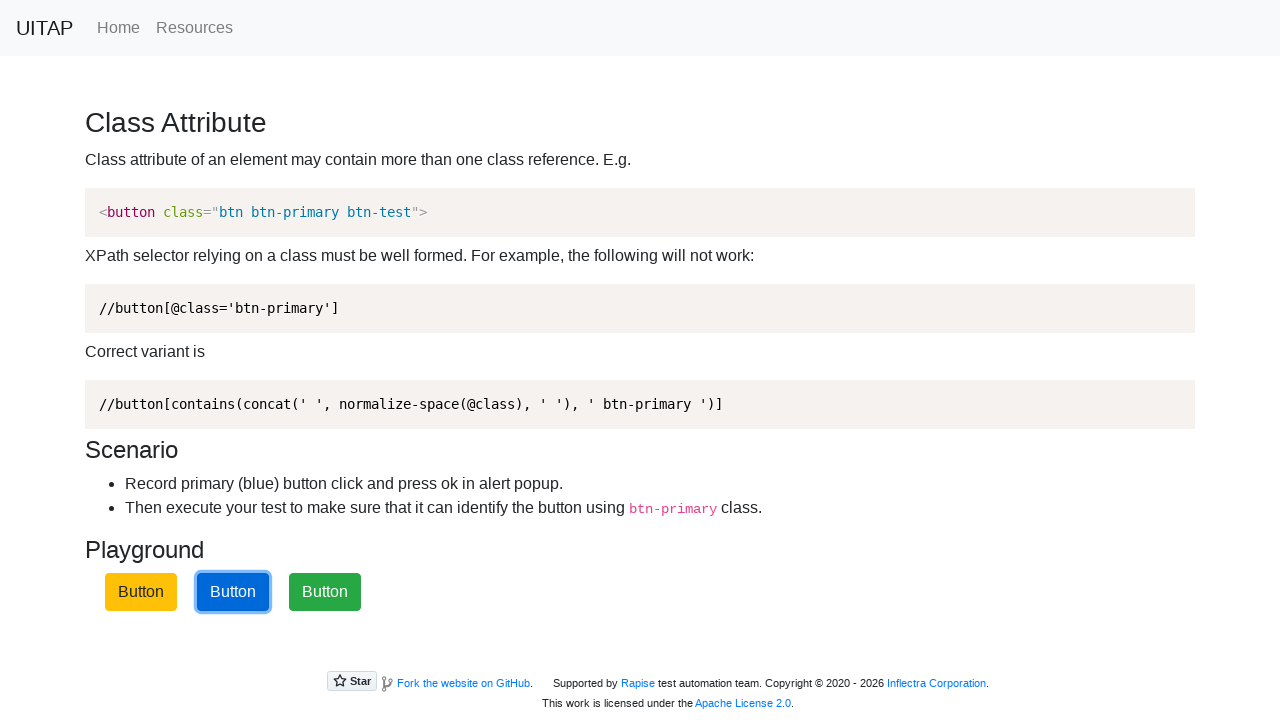

Set up dialog handler to accept alerts
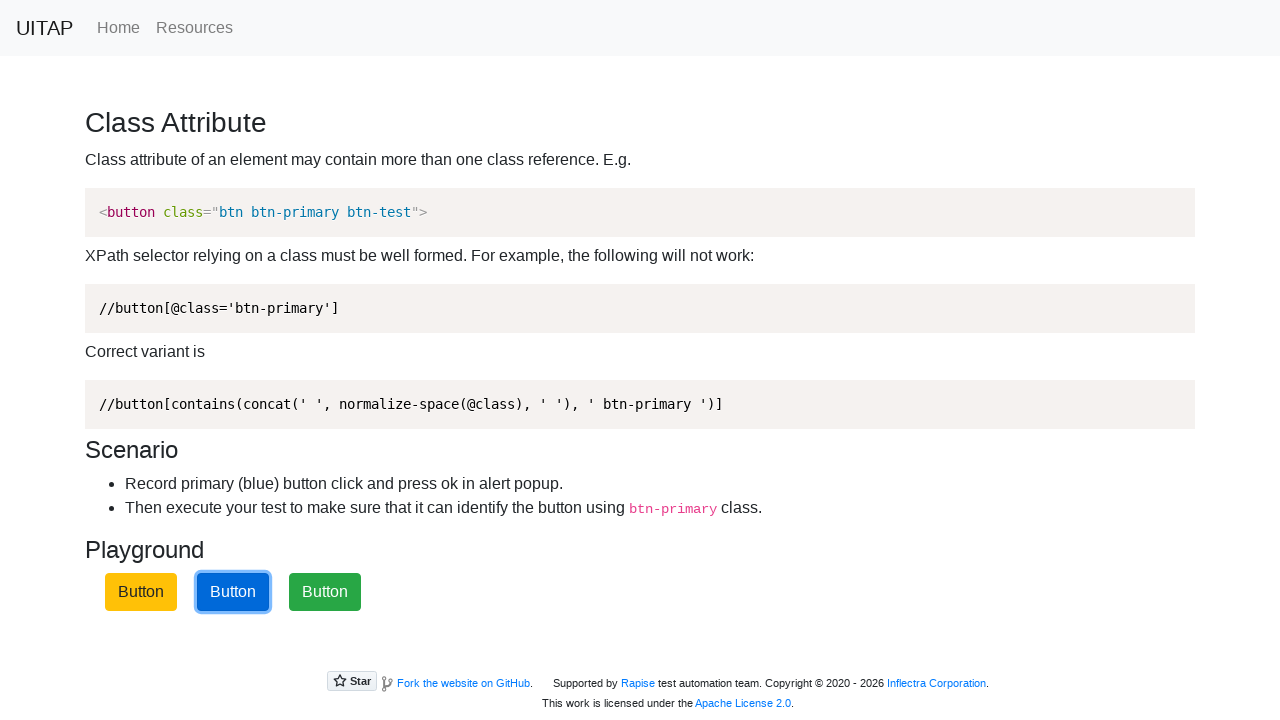

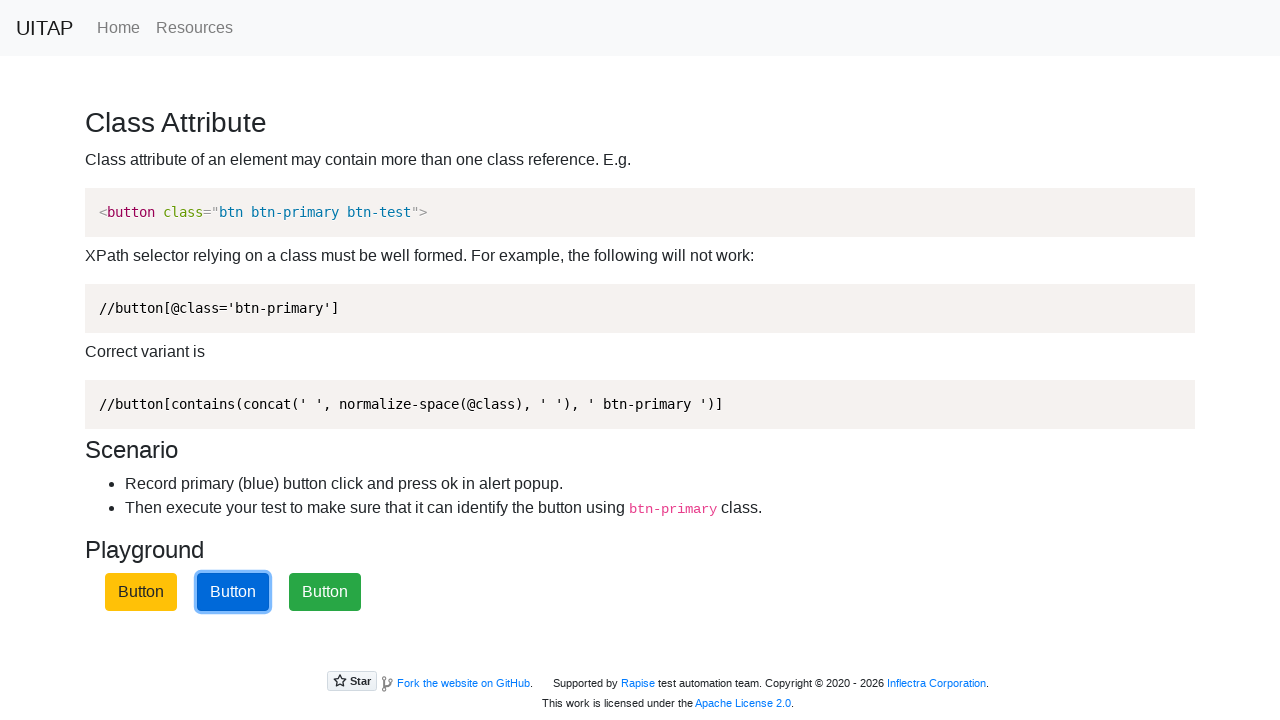